Navigates to the Rahul Shetty Academy Automation Practice page. This is a minimal test that loads the practice page for automation testing.

Starting URL: https://rahulshettyacademy.com/AutomationPractice/

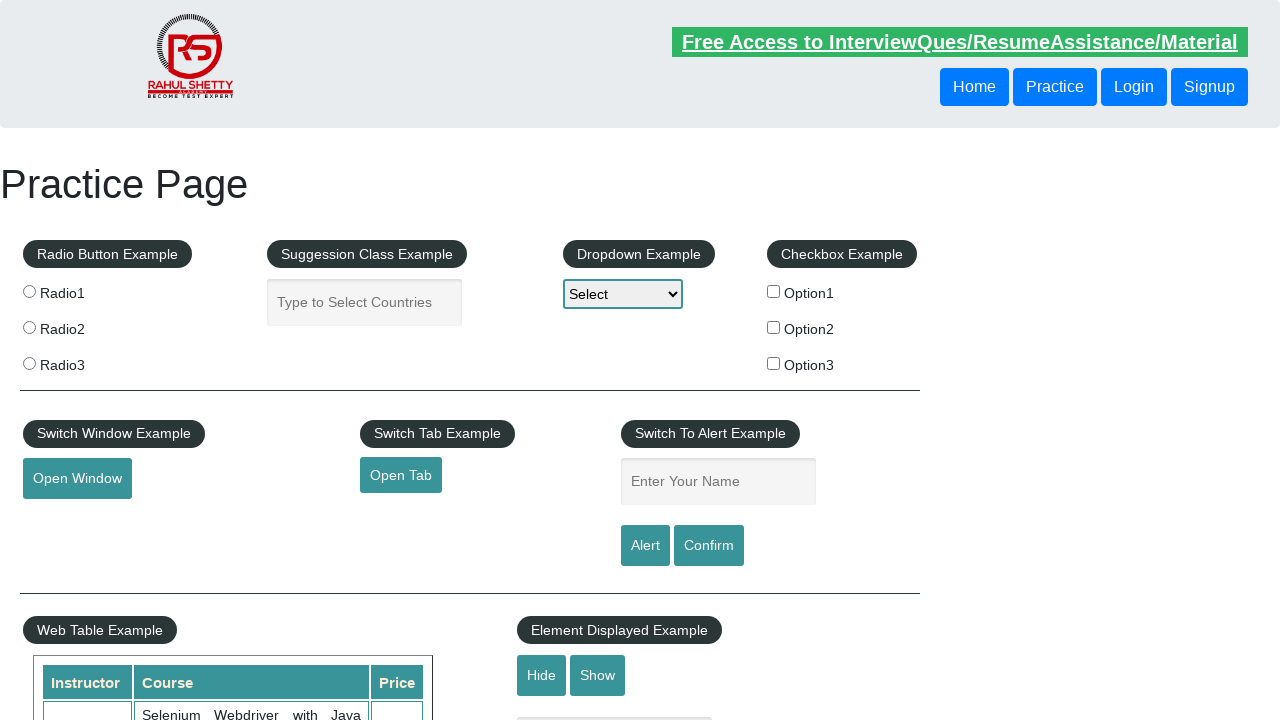

Waited for page DOM to be fully loaded on Rahul Shetty Academy Automation Practice page
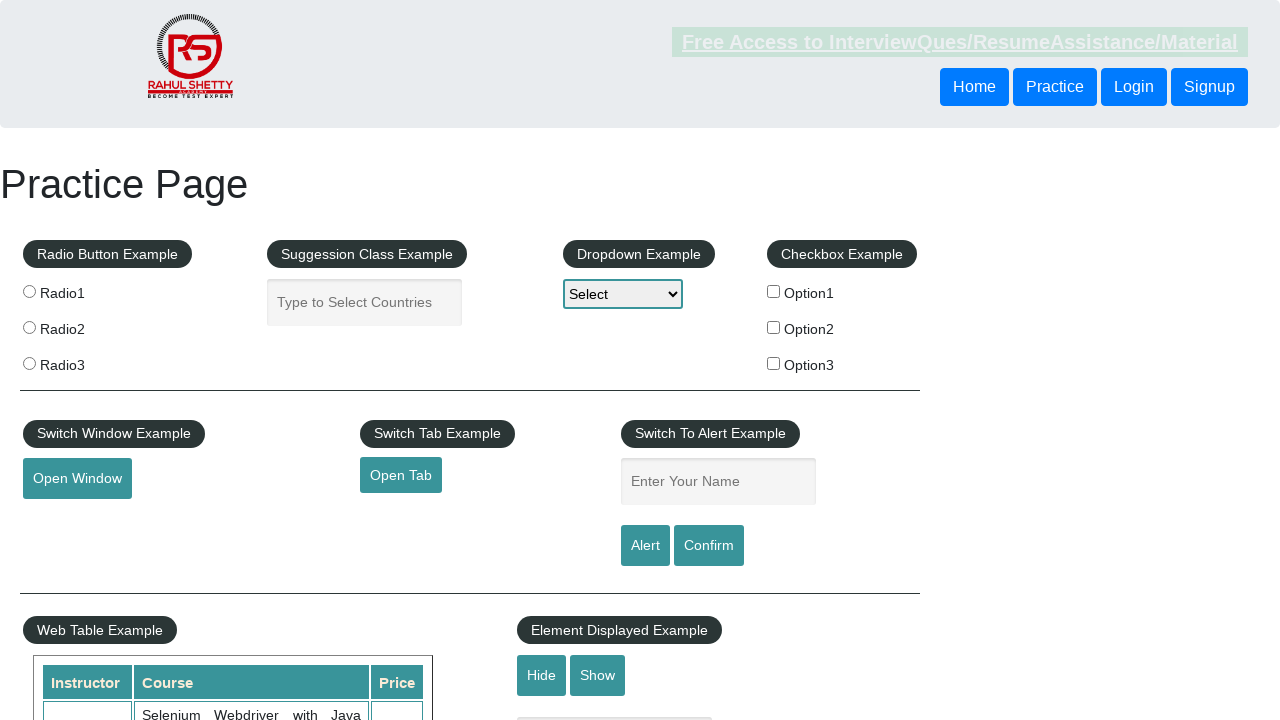

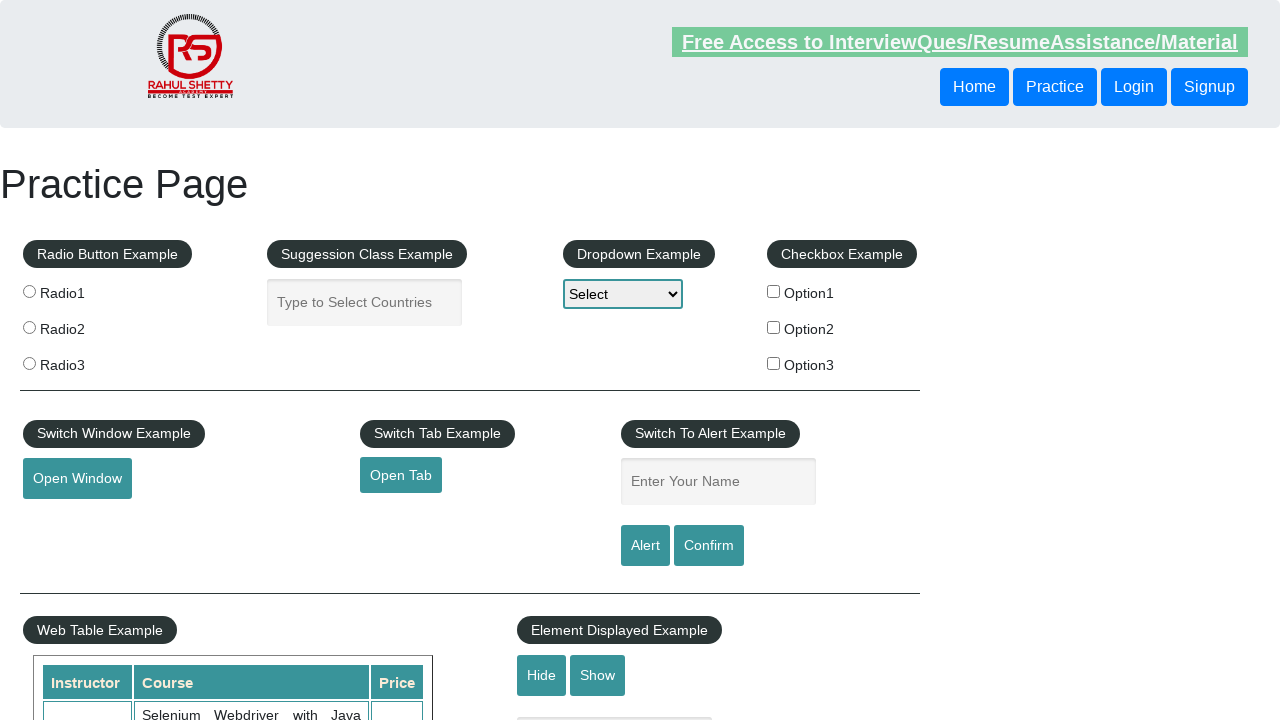